Tests static dropdown and passenger count selector by selecting currency and adding adult passengers

Starting URL: https://rahulshettyacademy.com/dropdownsPractise/

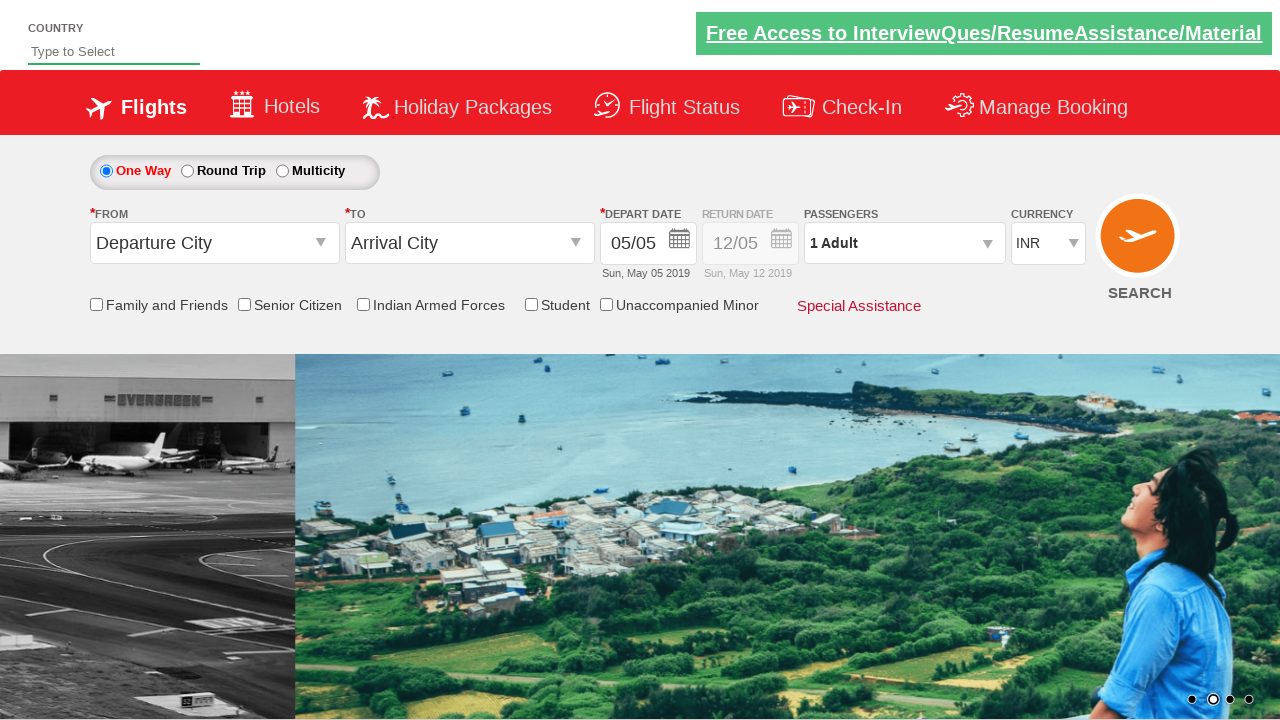

Selected INR currency from dropdown on #ctl00_mainContent_DropDownListCurrency
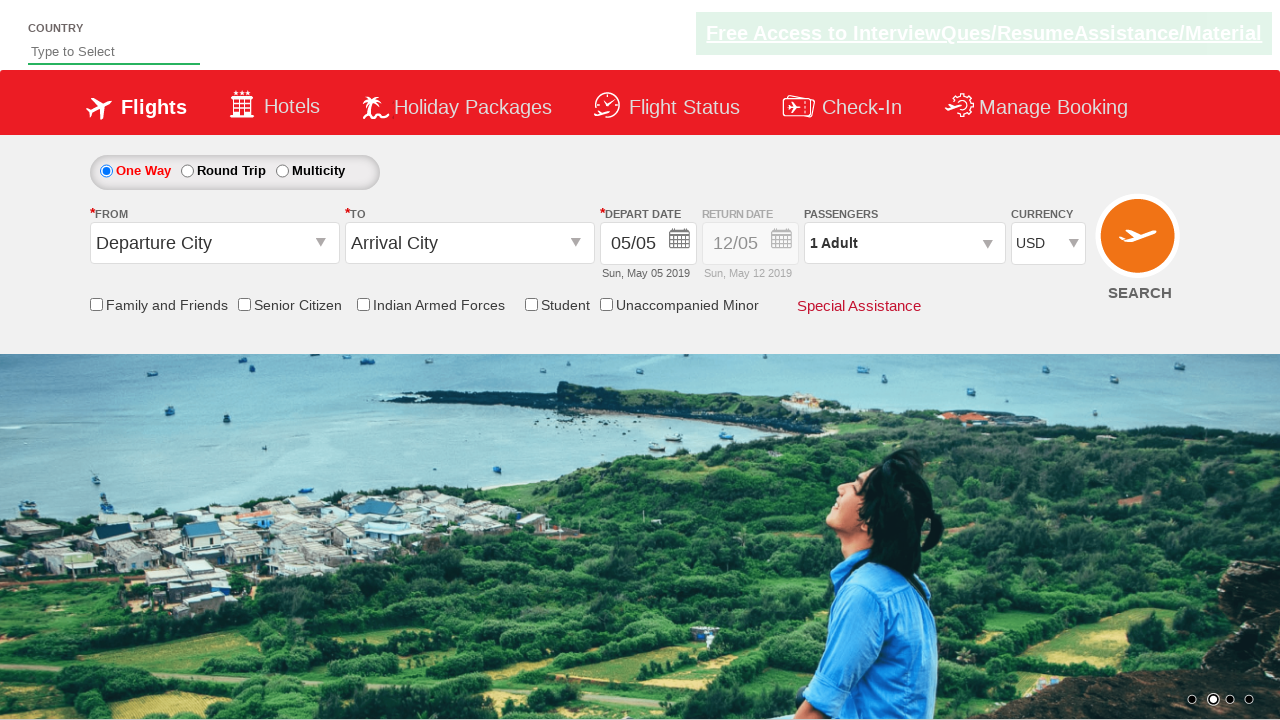

Clicked passenger info dropdown to open at (904, 243) on #divpaxinfo
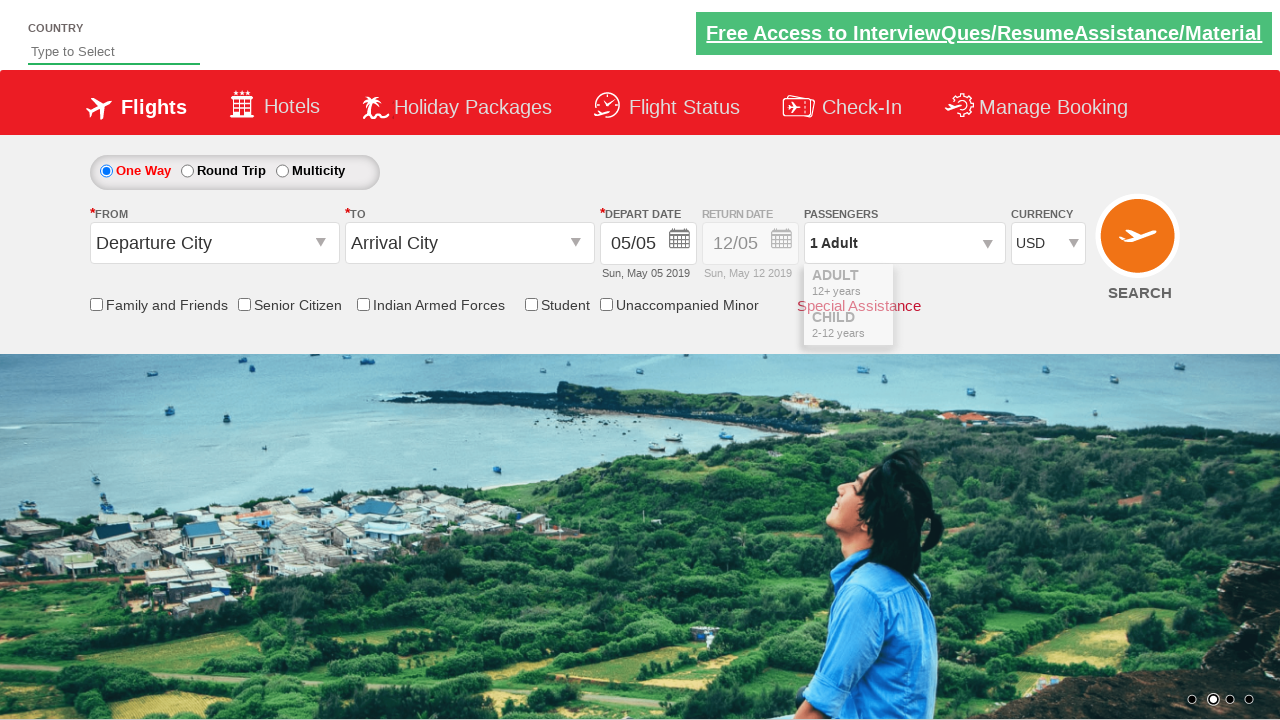

Waited for passenger dropdown to open
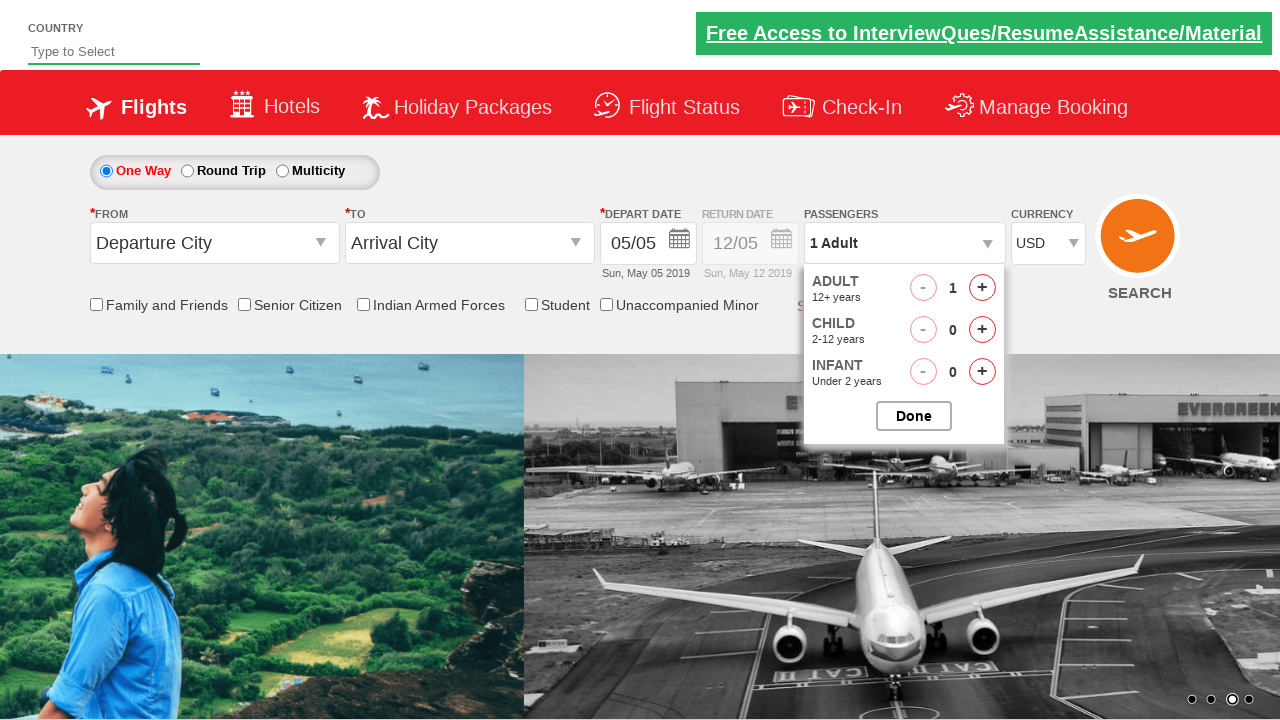

Incremented adult passenger count (1st click) at (982, 288) on #hrefIncAdt
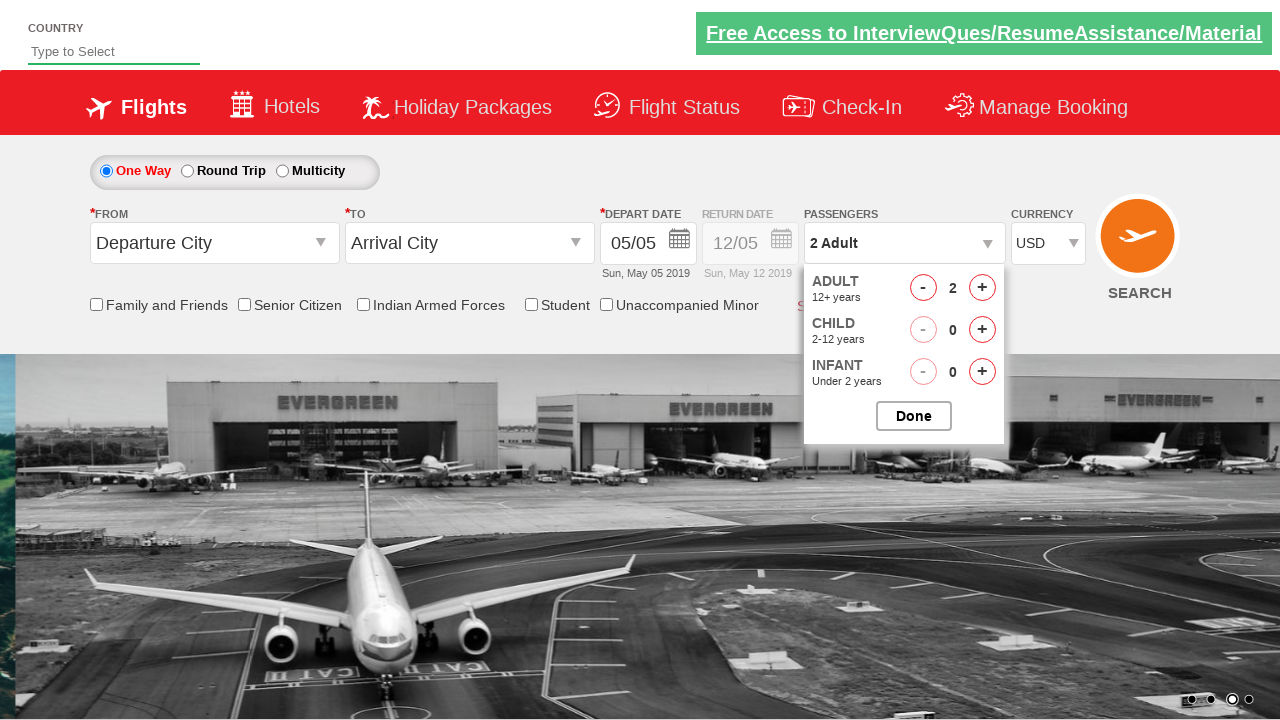

Incremented adult passenger count (2nd click) at (982, 288) on #hrefIncAdt
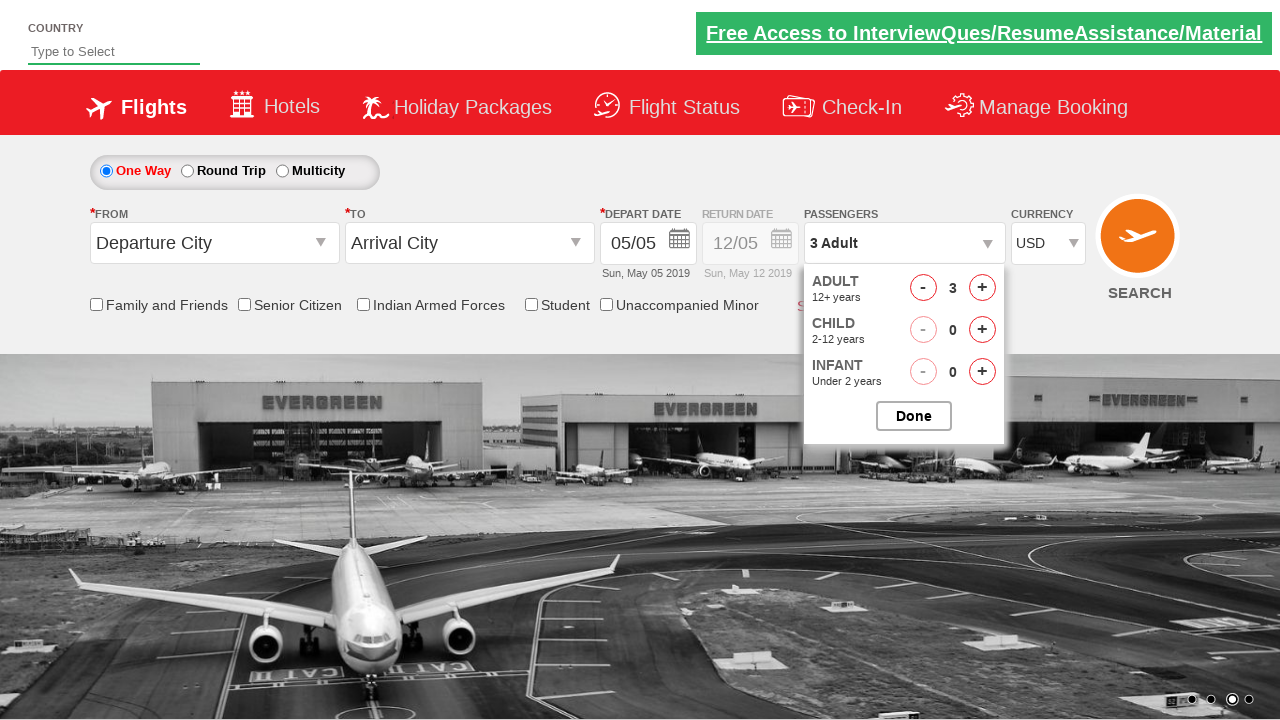

Incremented adult passenger count (3rd click) at (982, 288) on #hrefIncAdt
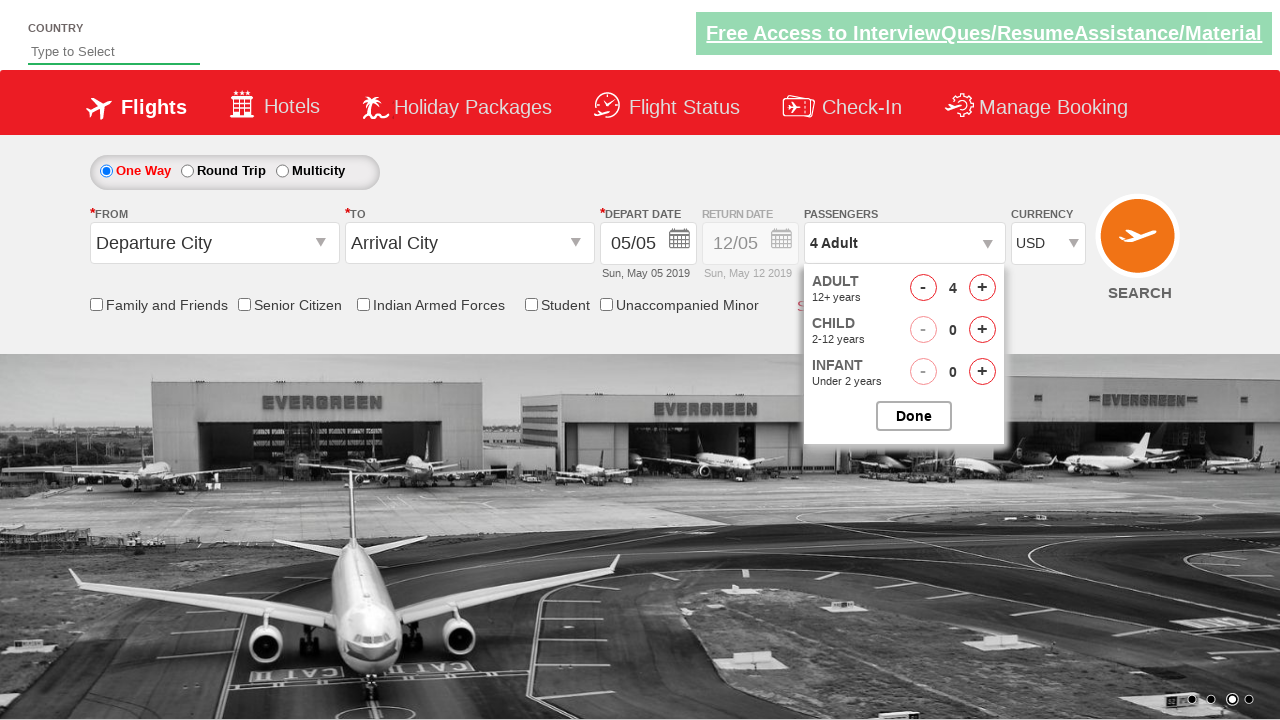

Incremented adult passenger count (4th click) at (982, 288) on #hrefIncAdt
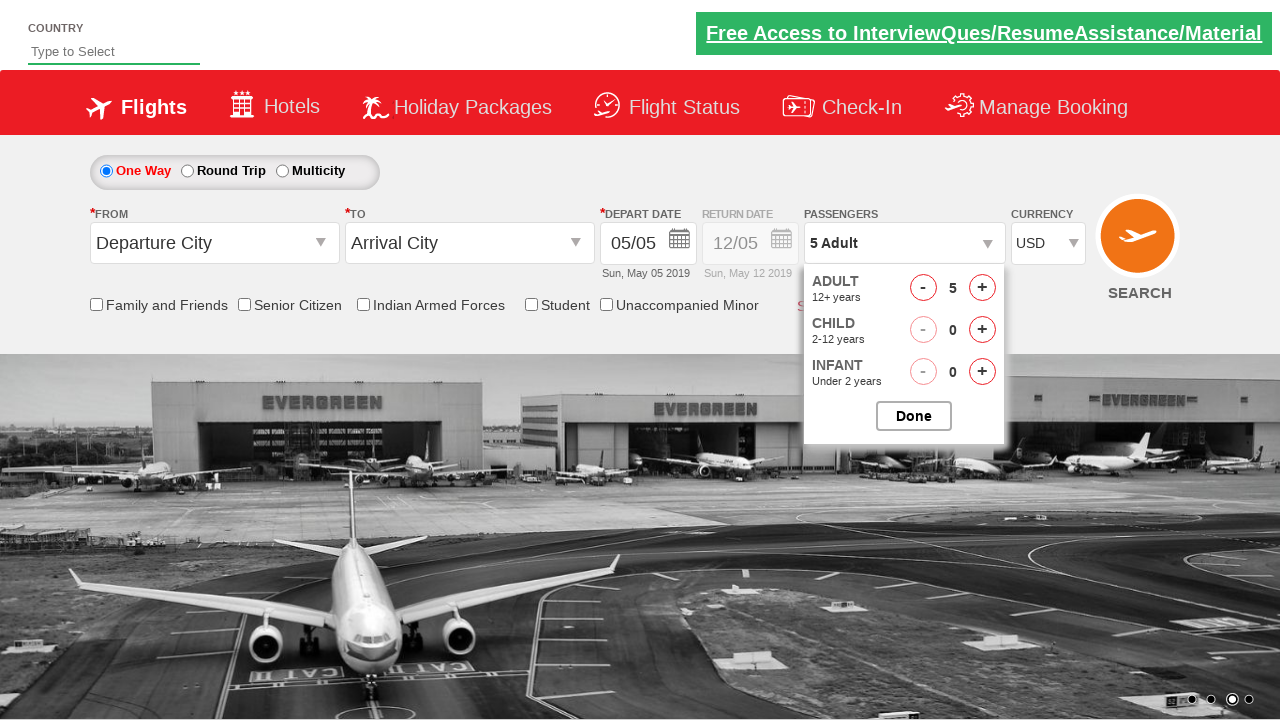

Closed passenger dropdown at (914, 416) on #btnclosepaxoption
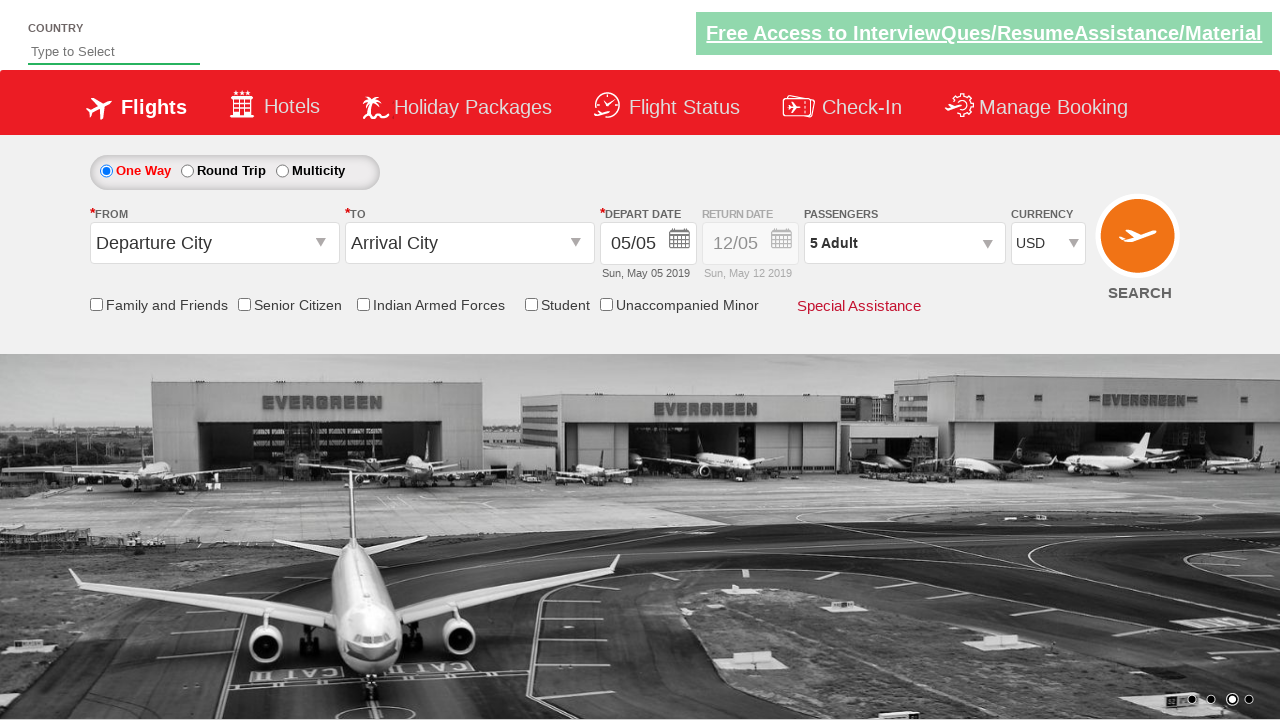

Verified passenger count displays '5 Adult'
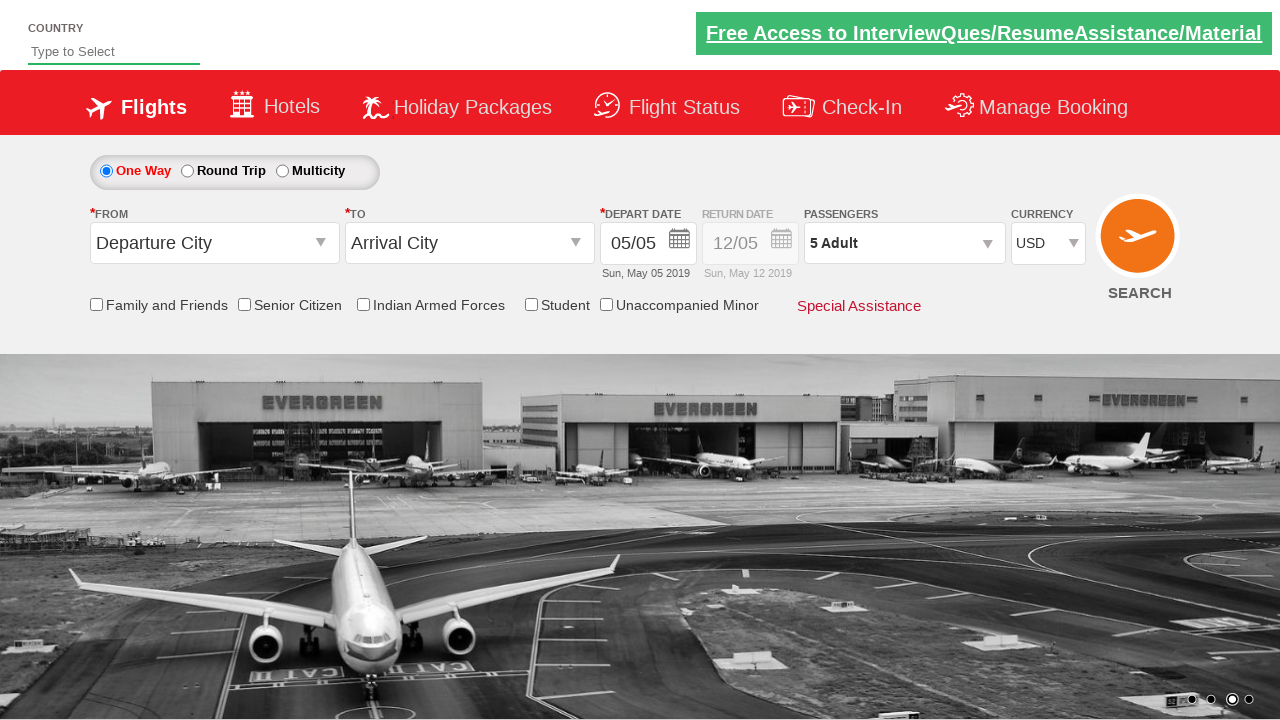

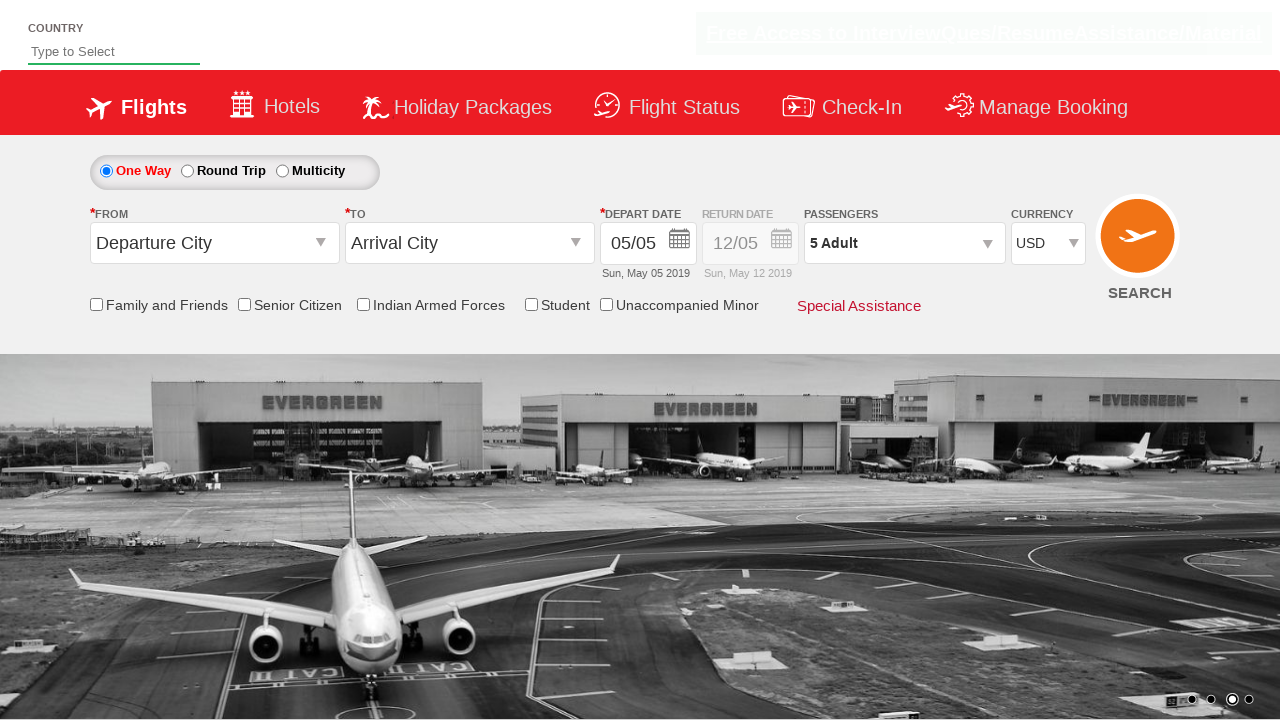